Navigates to Form Authentication page and verifies the h2 heading text is "Login Page"

Starting URL: https://the-internet.herokuapp.com/

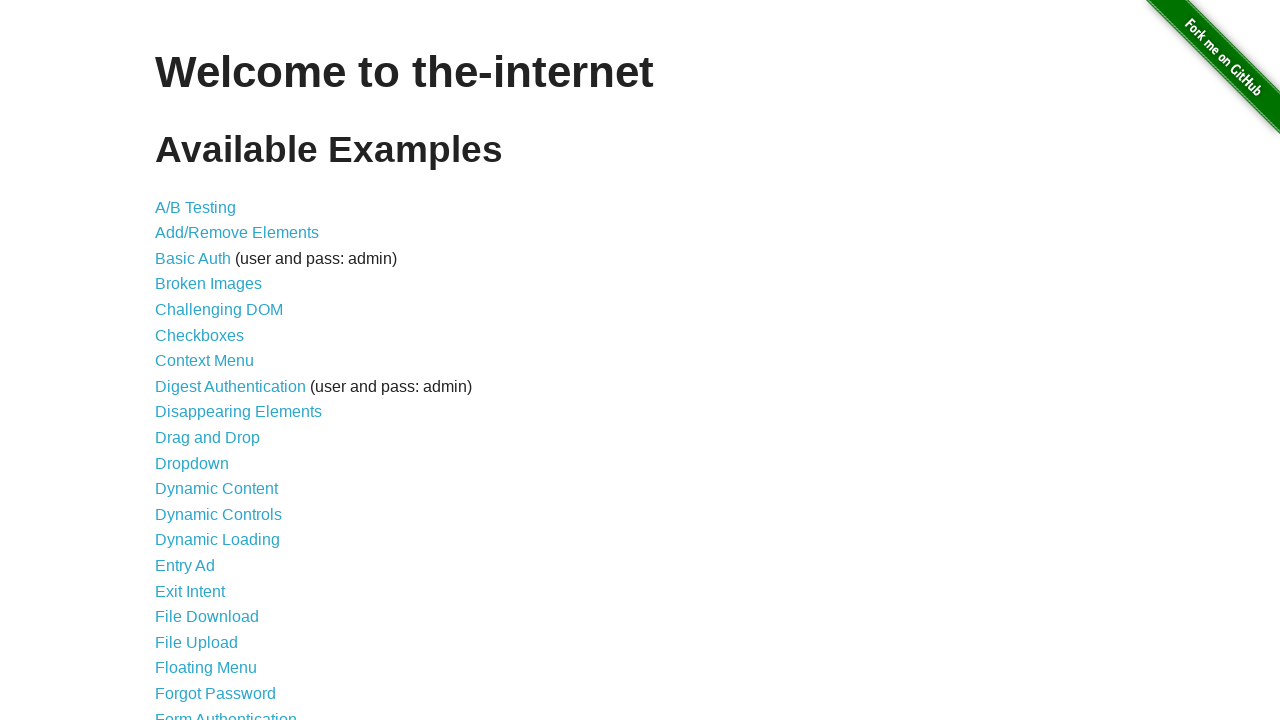

Clicked on Form Authentication link at (226, 712) on a[href='/login']
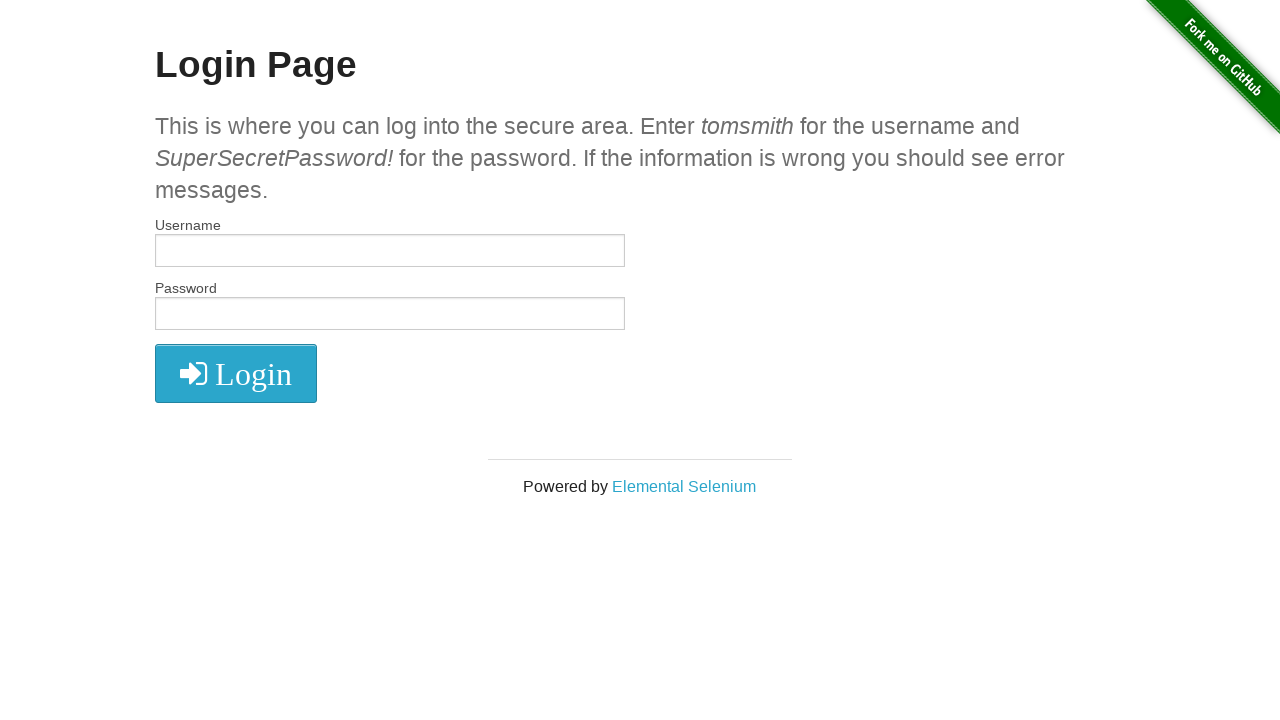

Verified h2 heading text is 'Login Page'
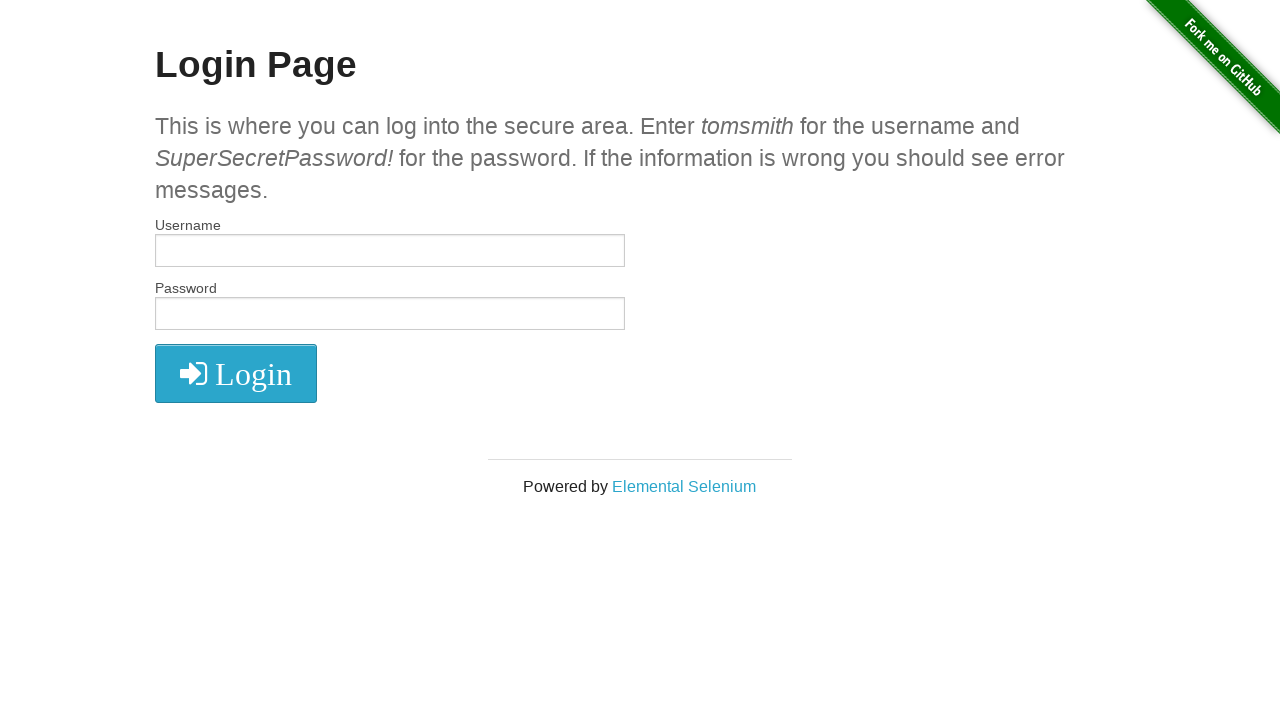

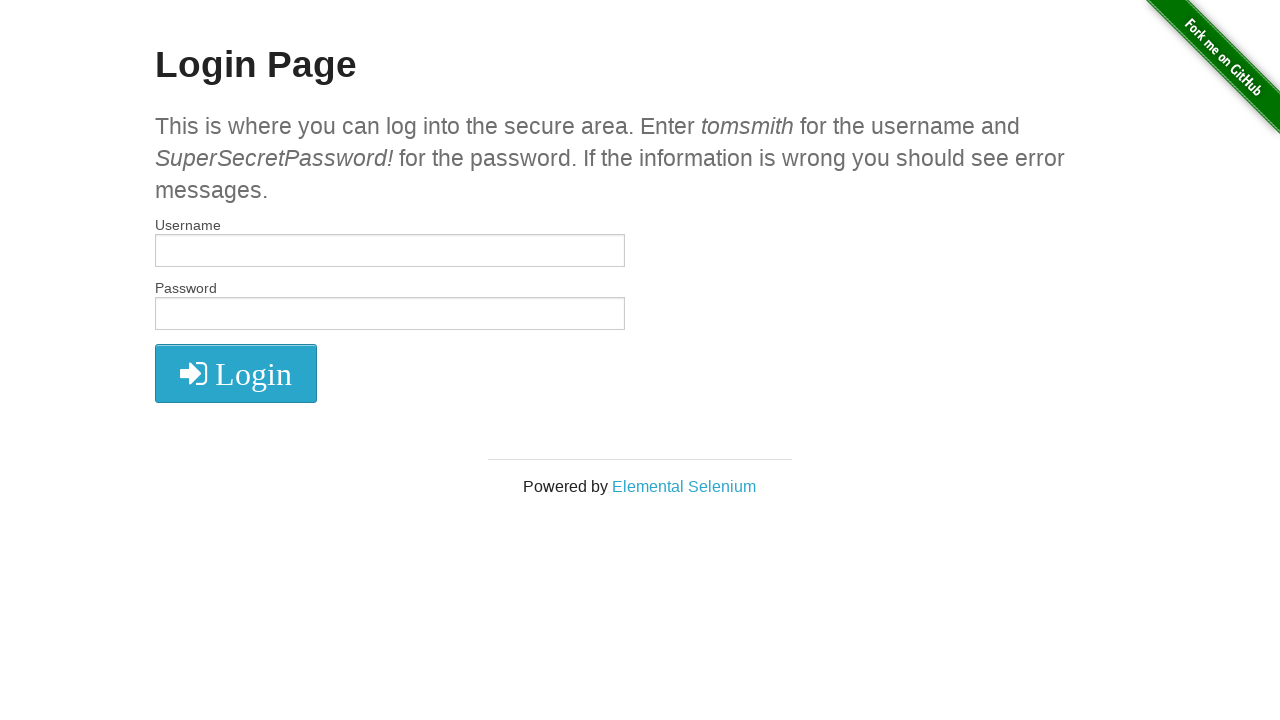